Tests handling of JavaScript alerts including simple alerts, confirmation dialogs, and prompt alerts by triggering each type and interacting with them

Starting URL: https://the-internet.herokuapp.com/javascript_alerts

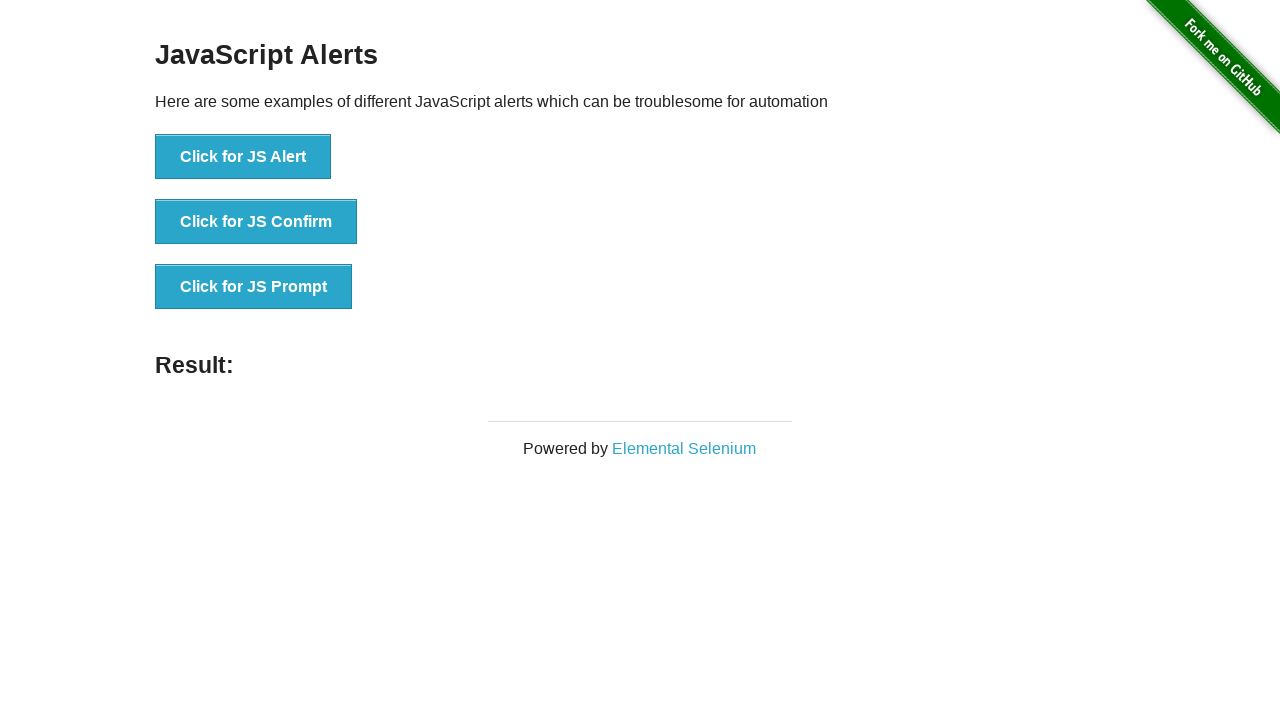

Clicked button to trigger simple alert at (243, 157) on xpath=//*[@id='content']/div/ul/li[1]/button
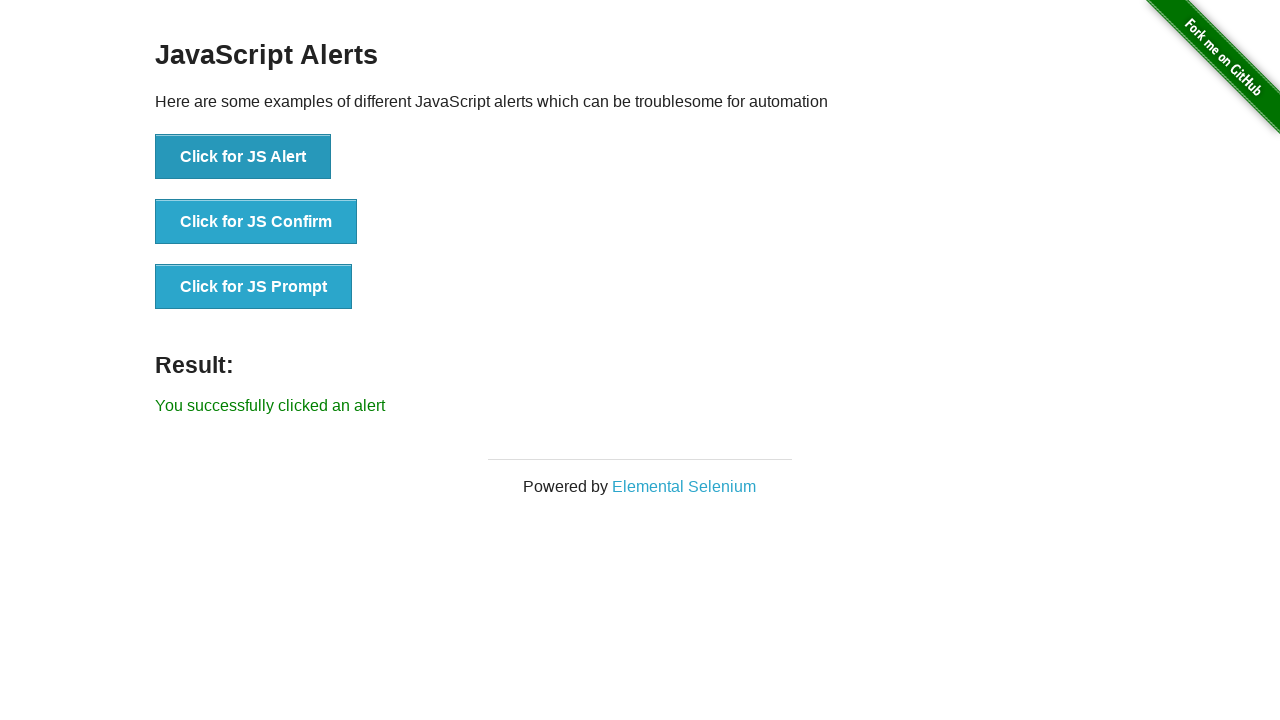

Set up dialog handler to accept simple alert
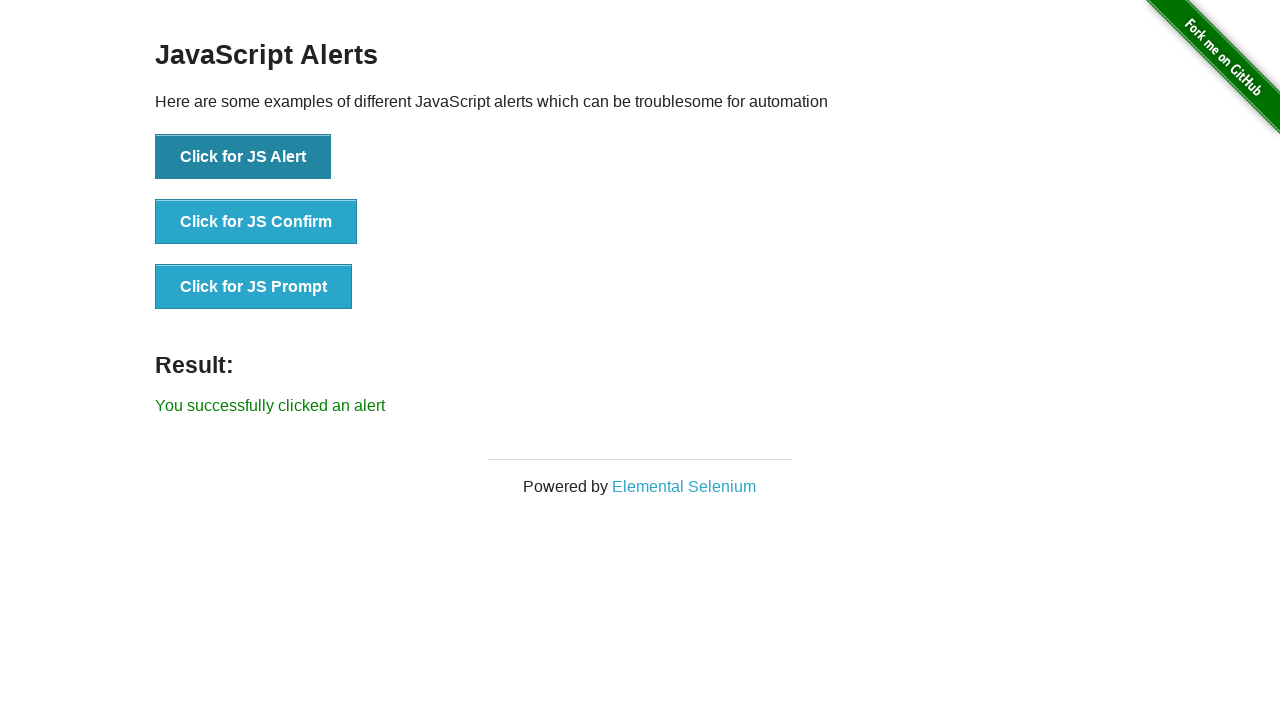

Clicked button to trigger confirmation dialog at (256, 222) on xpath=//*[@id='content']/div/ul/li[2]/button
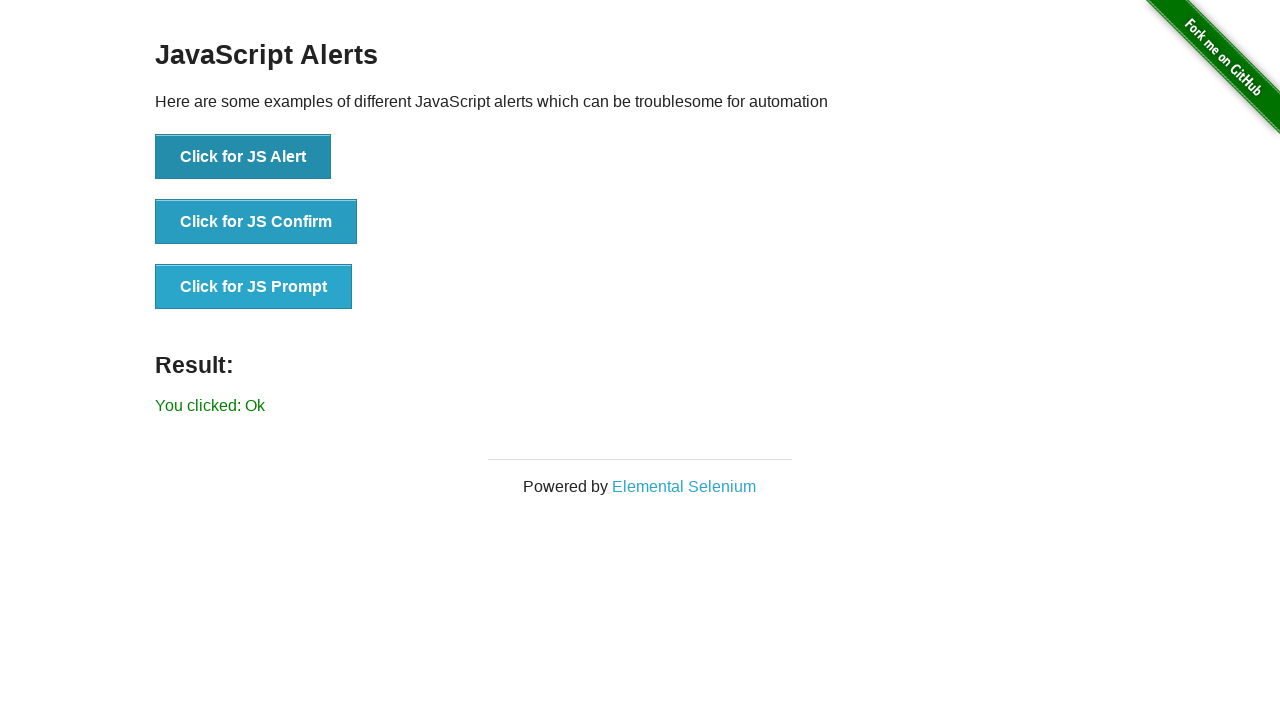

Updated dialog handler to accept prompts with 'Welcome' text
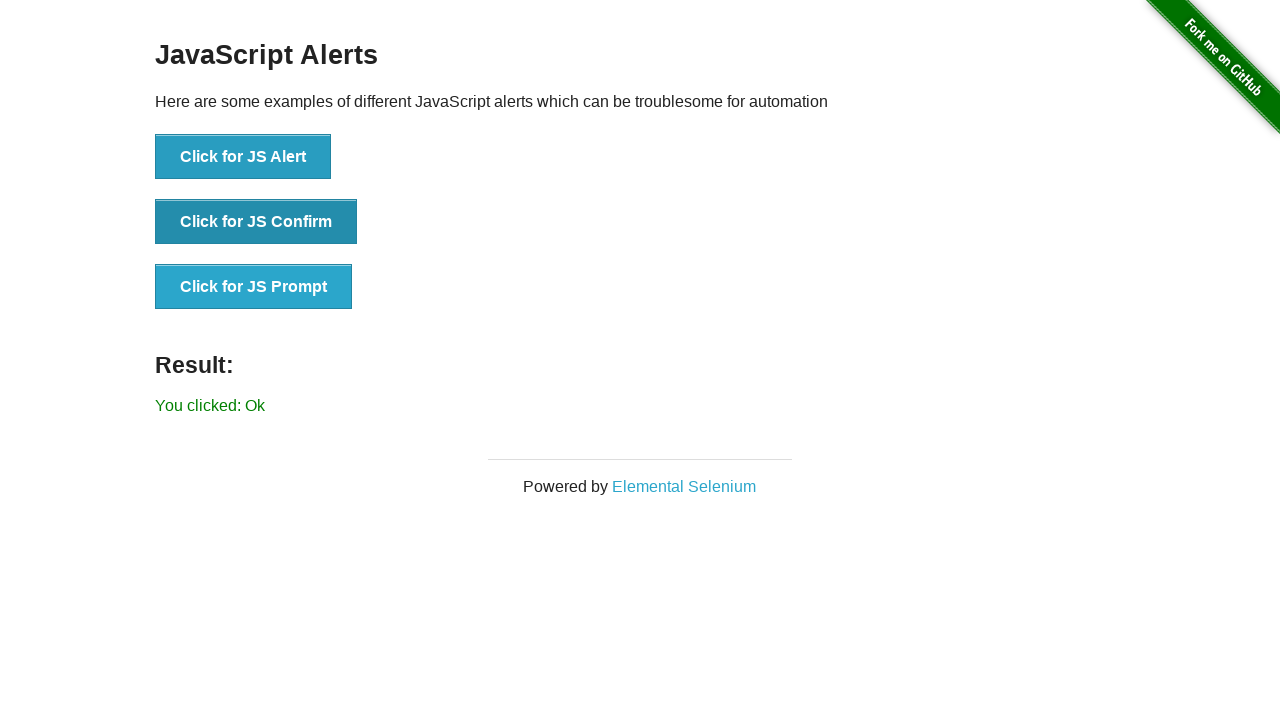

Clicked button to trigger prompt alert and entered 'Welcome' at (254, 287) on xpath=//*[@id='content']/div/ul/li[3]/button
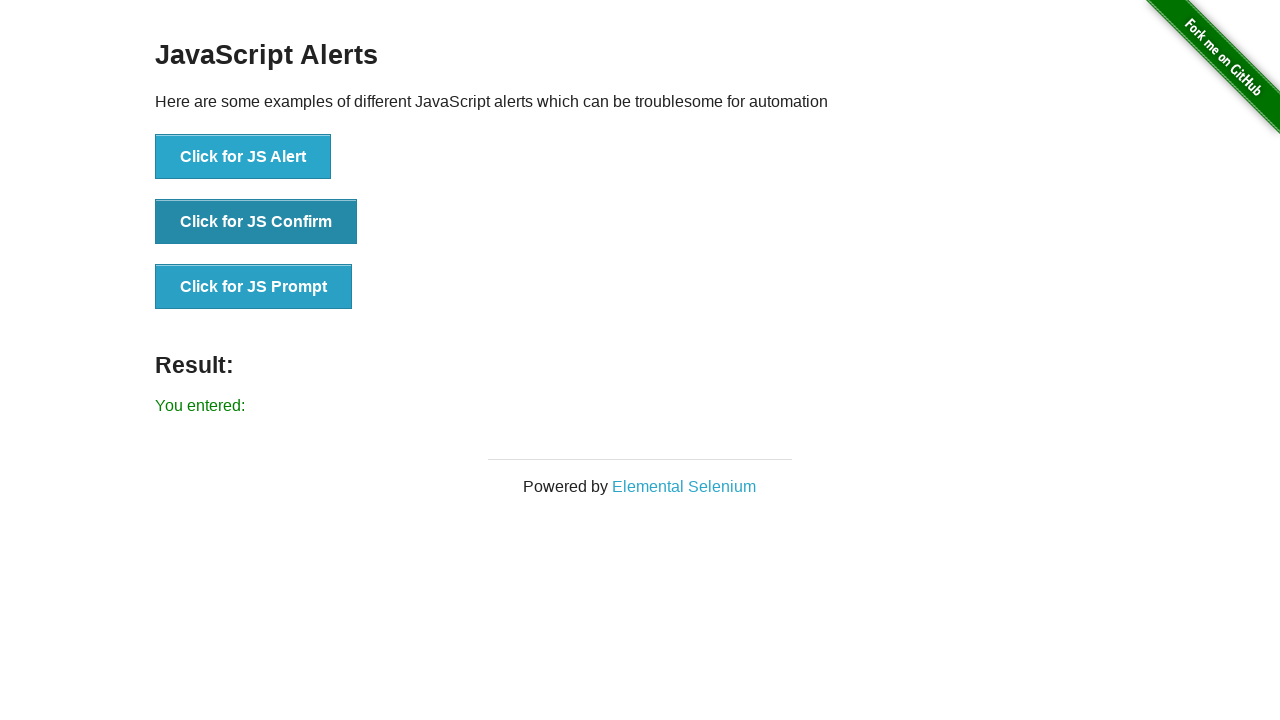

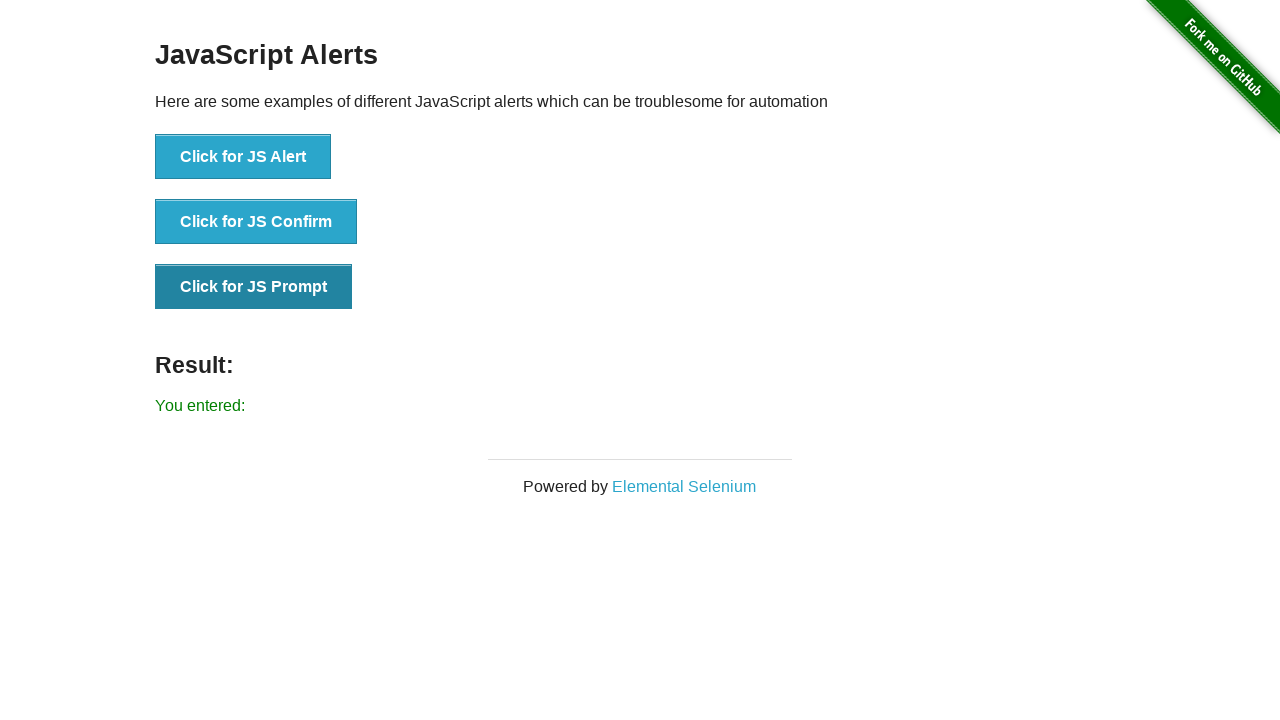